Tests element state checking on the Dynamic Controls page by verifying visibility and clickability of elements

Starting URL: http://the-internet.herokuapp.com/

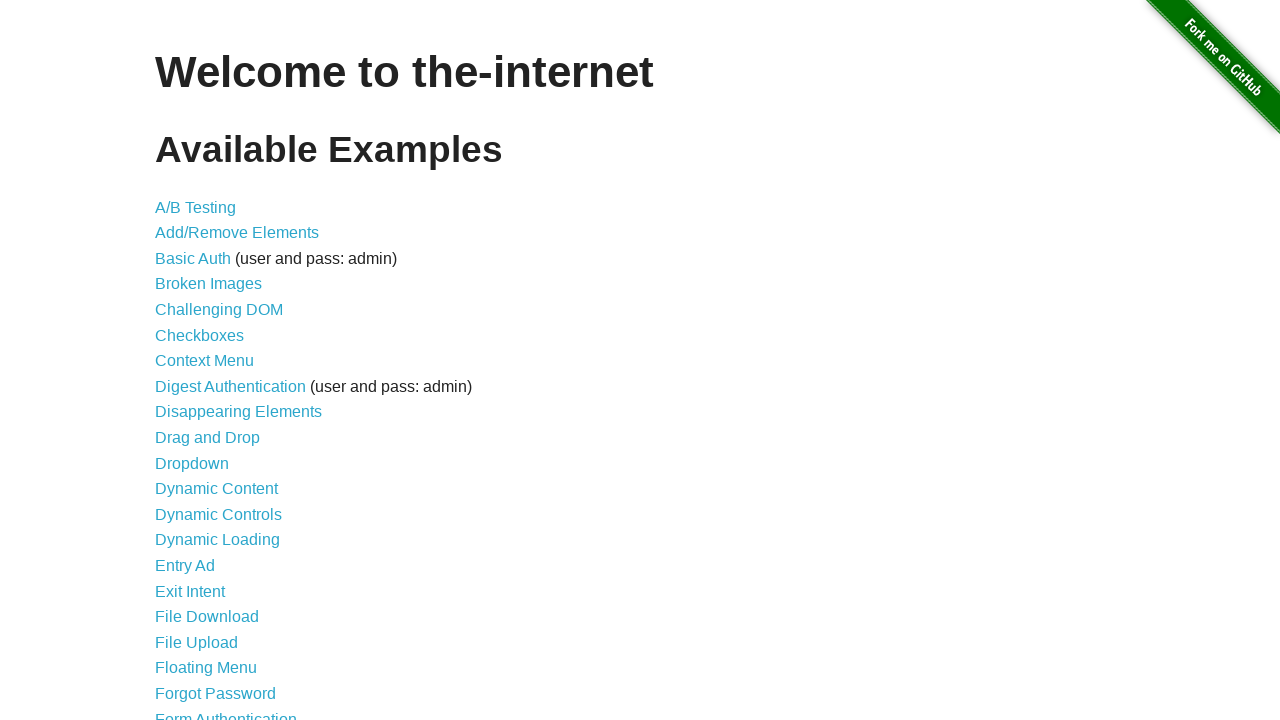

Clicked on Dynamic Controls link at (218, 514) on xpath=//a[contains(text(),'Dynamic Controls')]
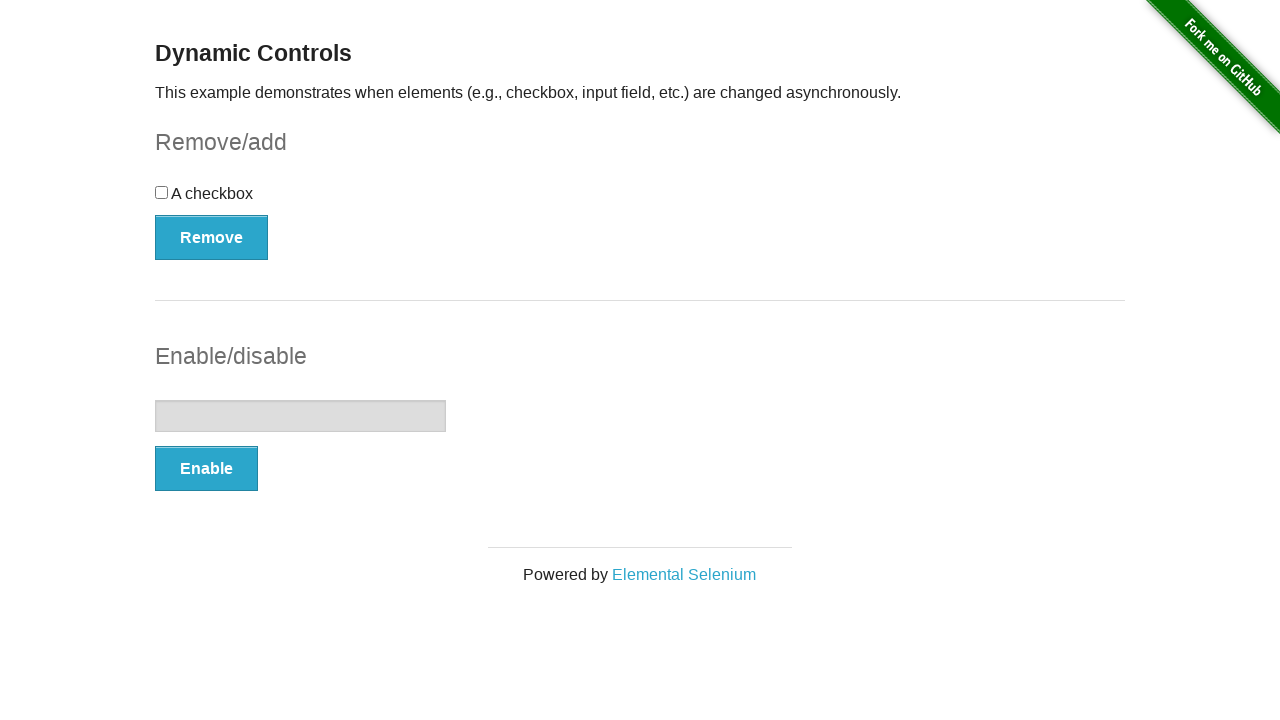

Checkbox element became visible
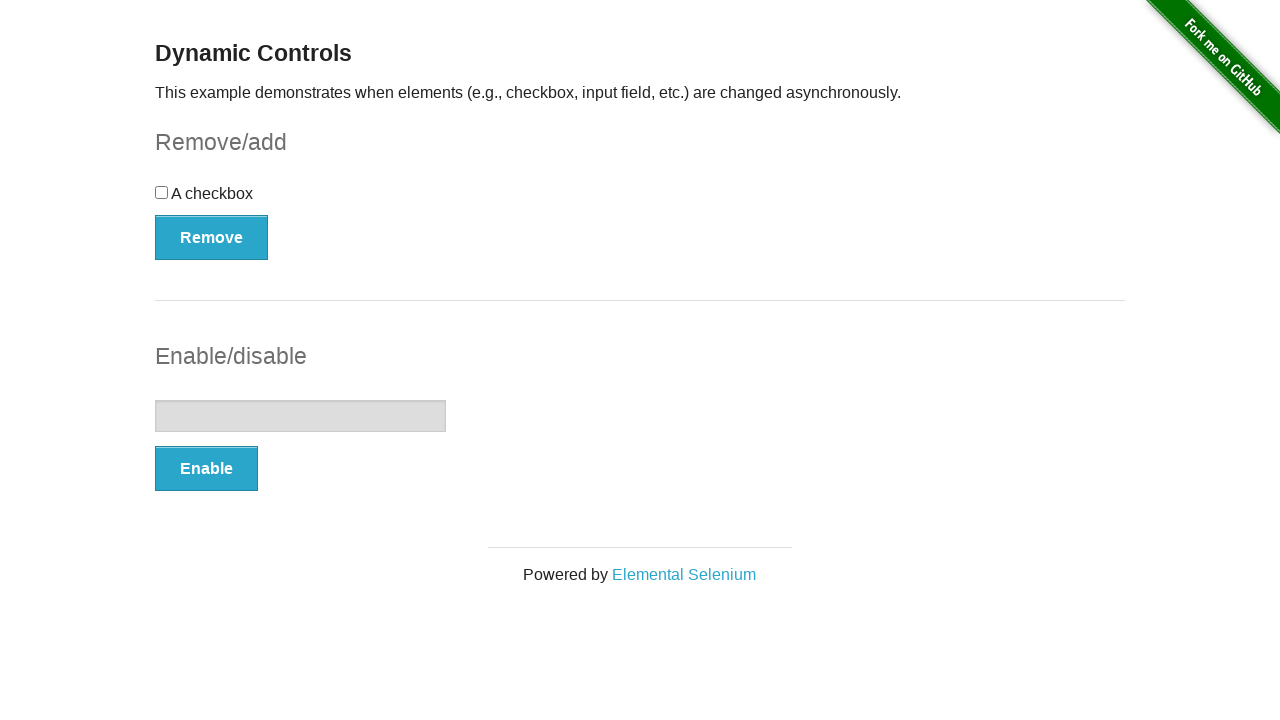

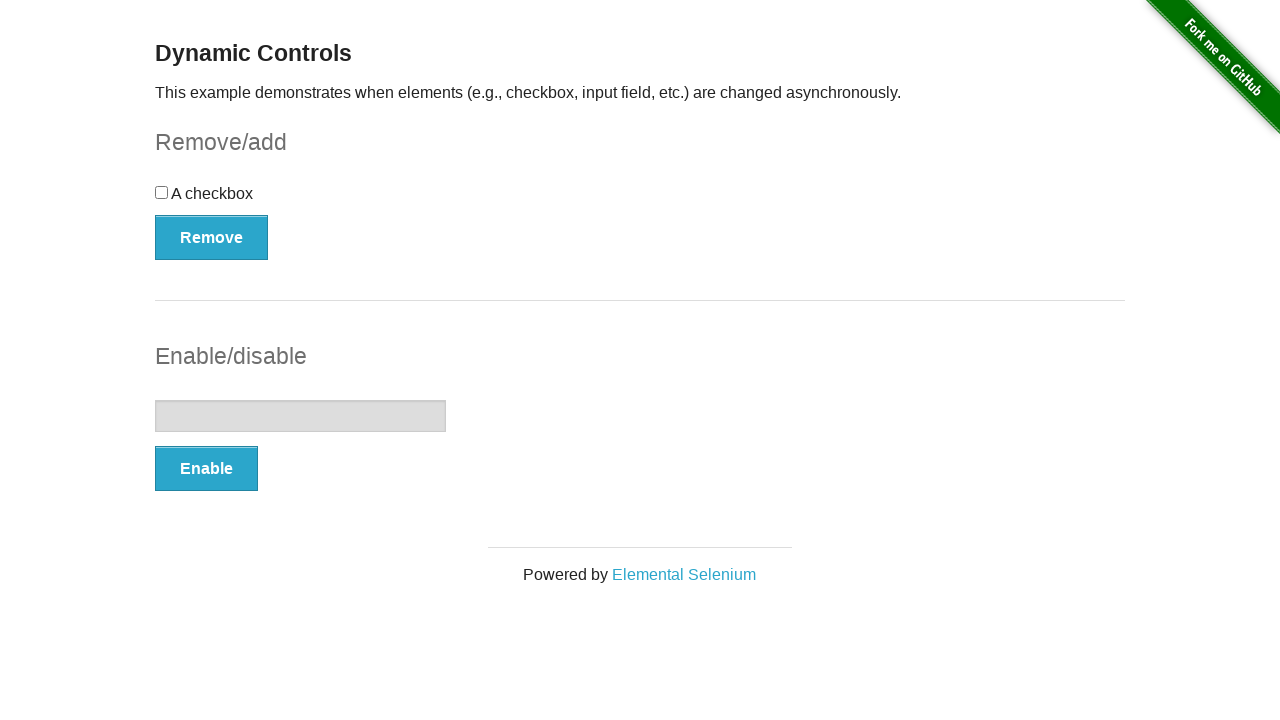